Tests clicking on the cart icon to navigate to the shopping cart

Starting URL: https://www.target.com/

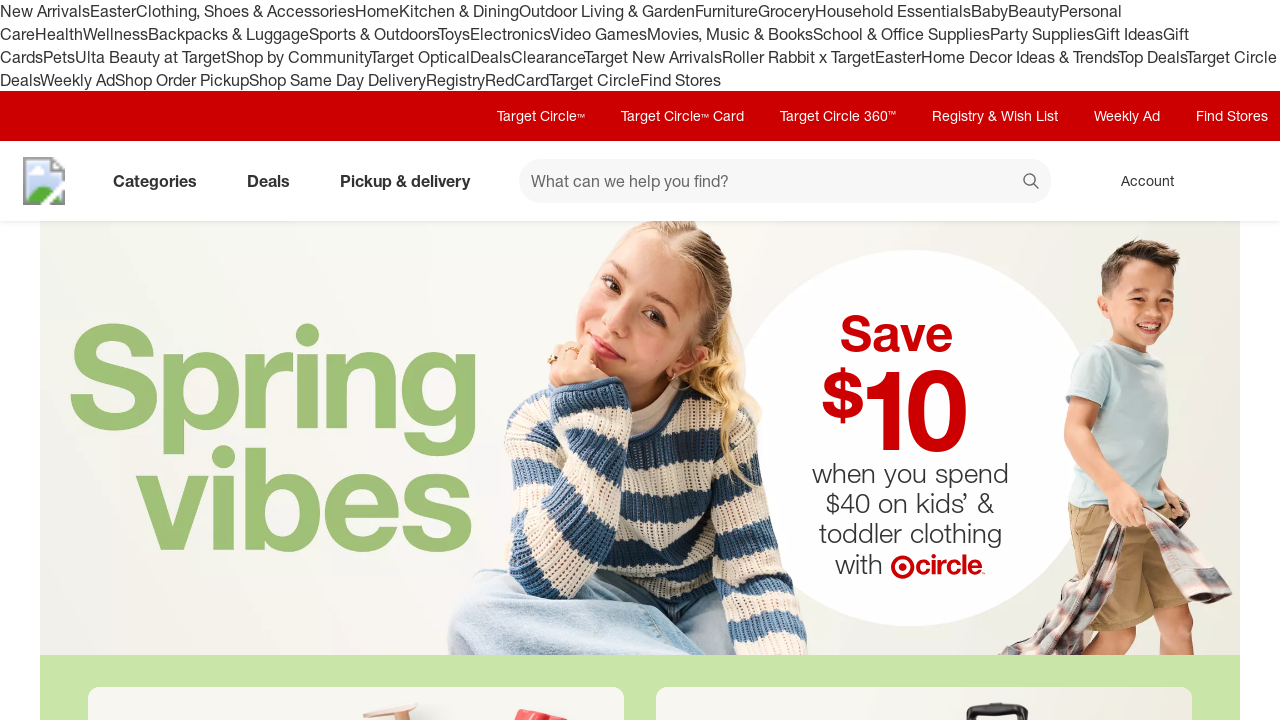

Waited for cart icon to be visible
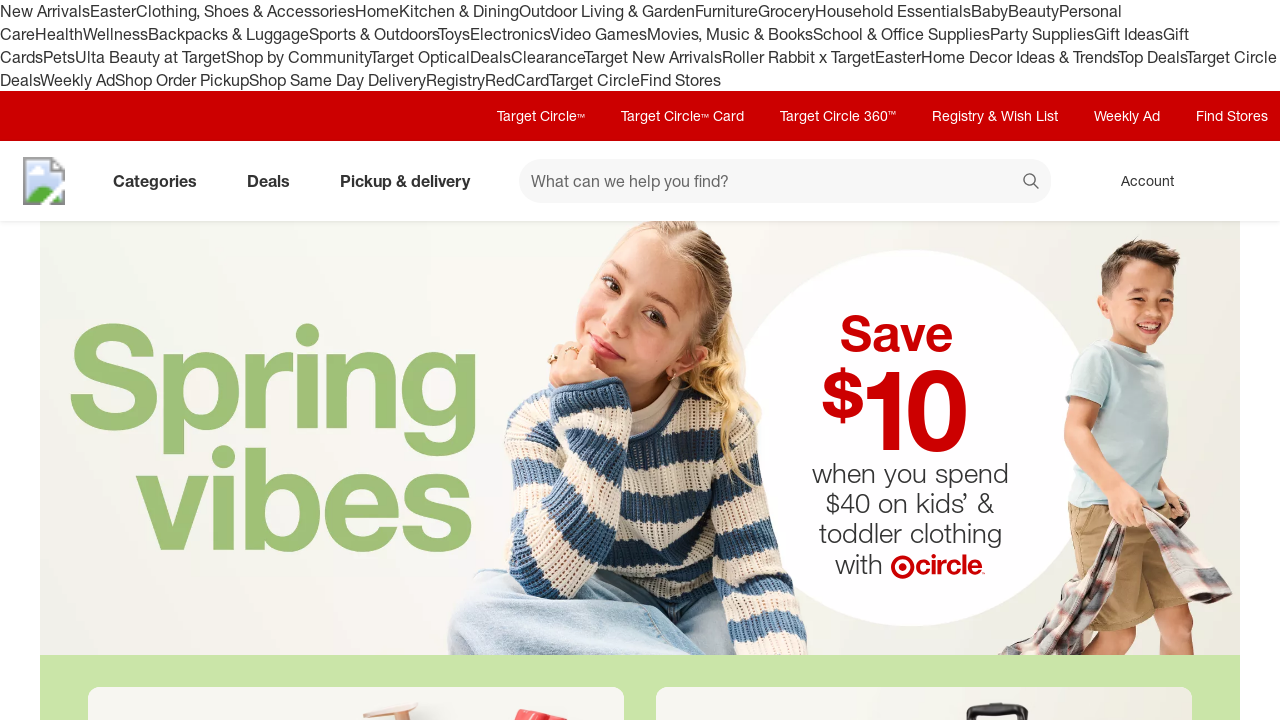

Clicked on the cart icon at (1238, 181) on xpath=//div[@data-test='@web/CartIcon']
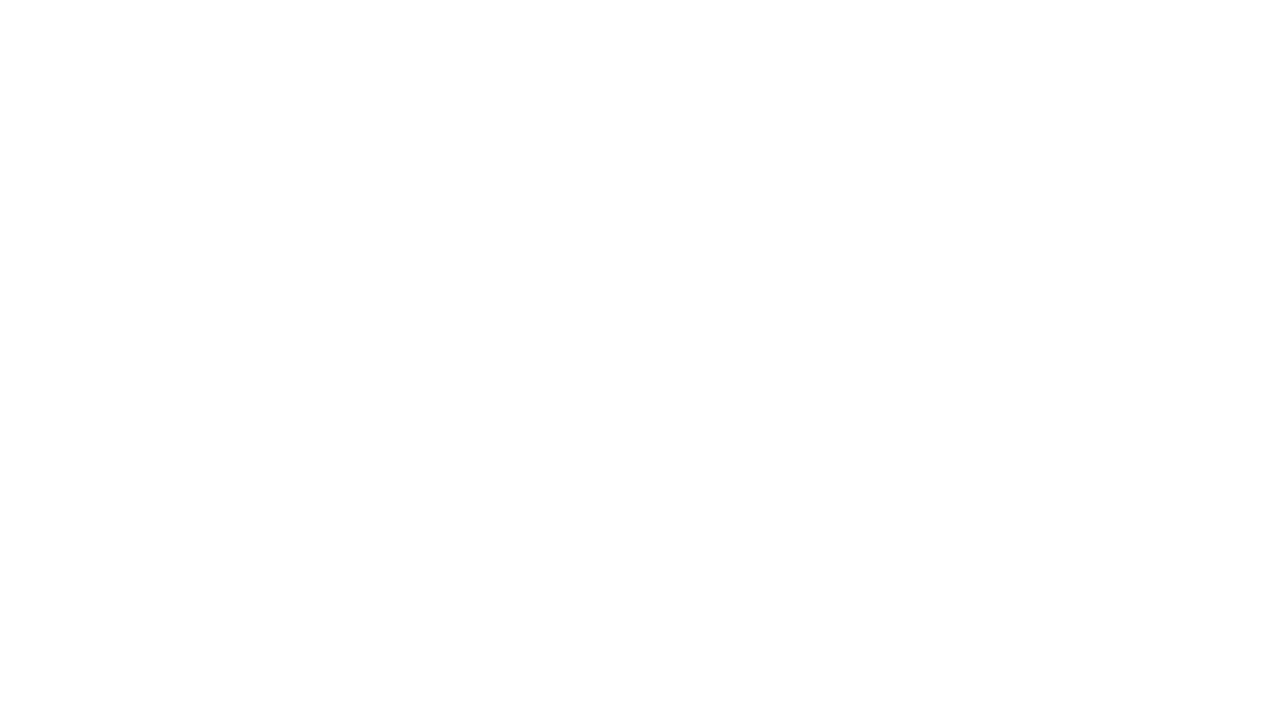

Cart page loaded successfully
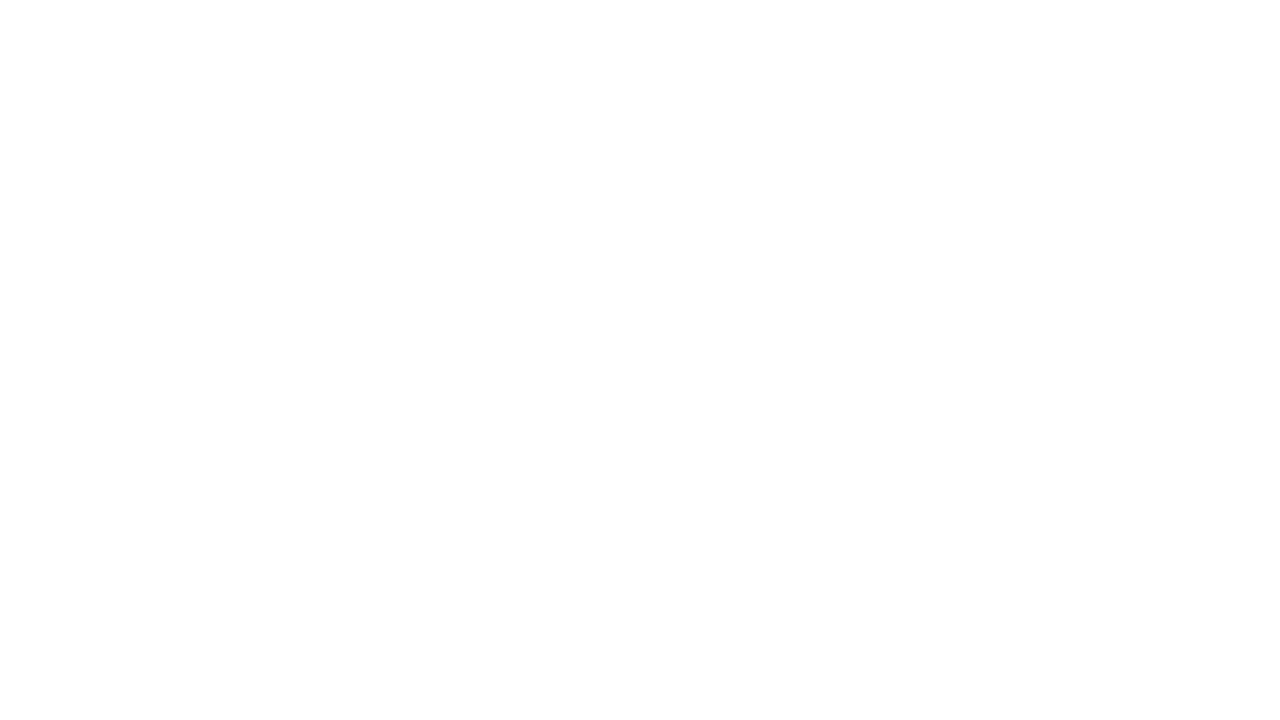

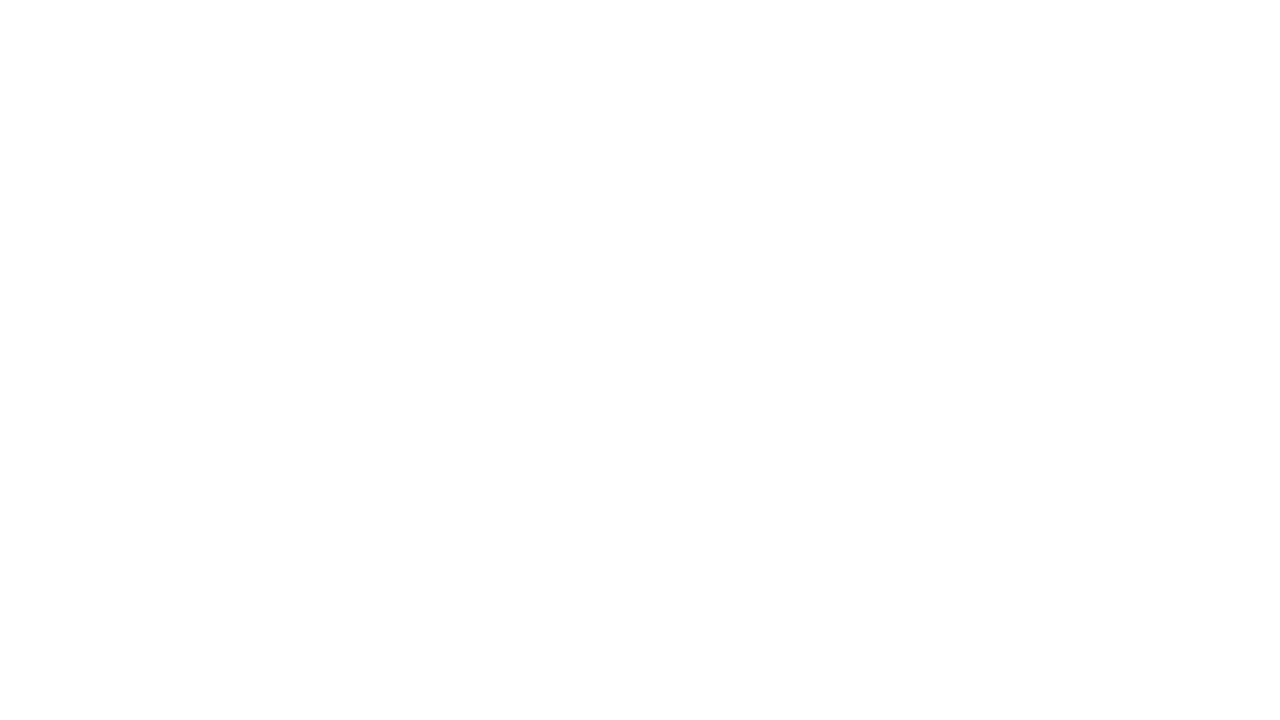